Tests filtering to display all items after viewing filtered views

Starting URL: https://demo.playwright.dev/todomvc

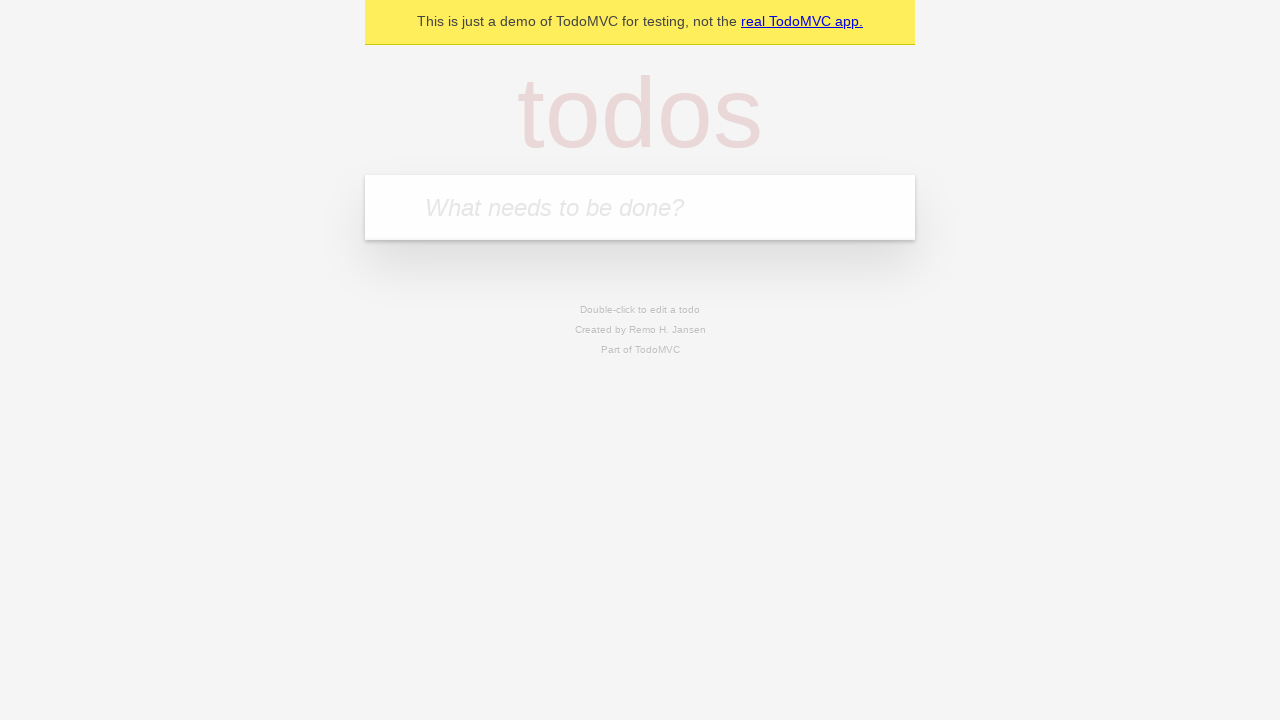

Filled todo input with 'buy some cheese' on internal:attr=[placeholder="What needs to be done?"i]
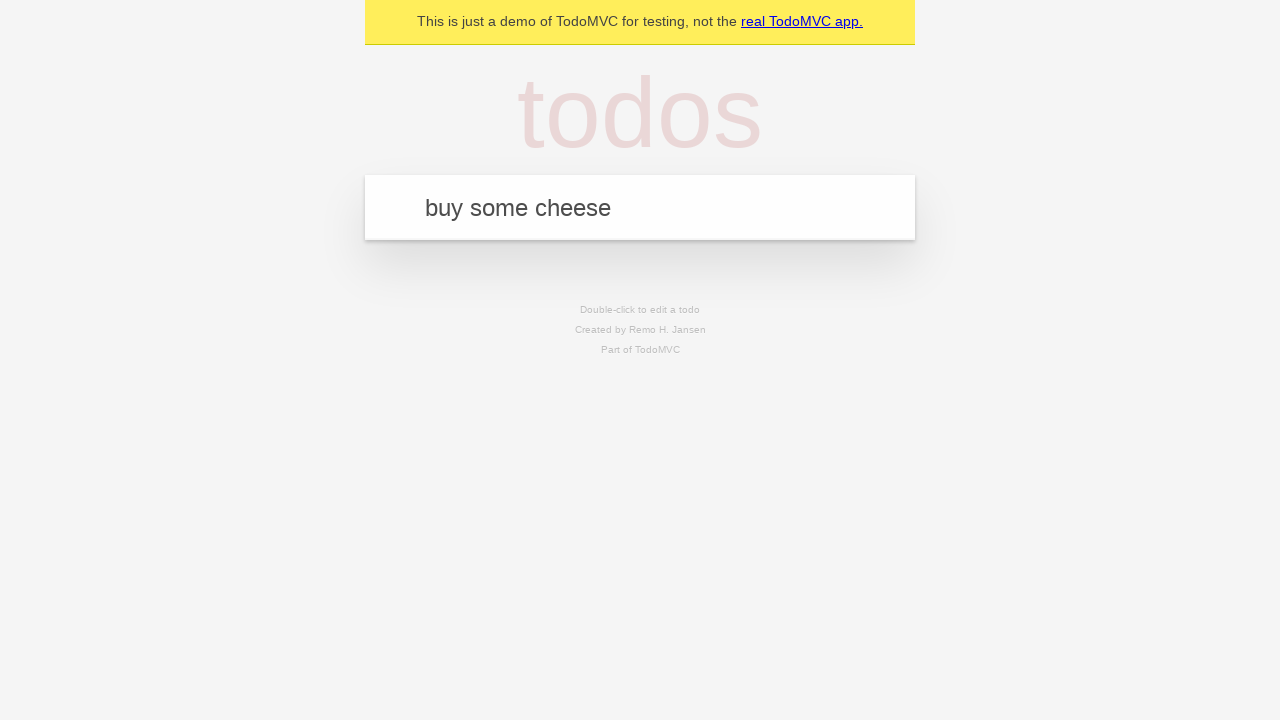

Pressed Enter to add todo 'buy some cheese' on internal:attr=[placeholder="What needs to be done?"i]
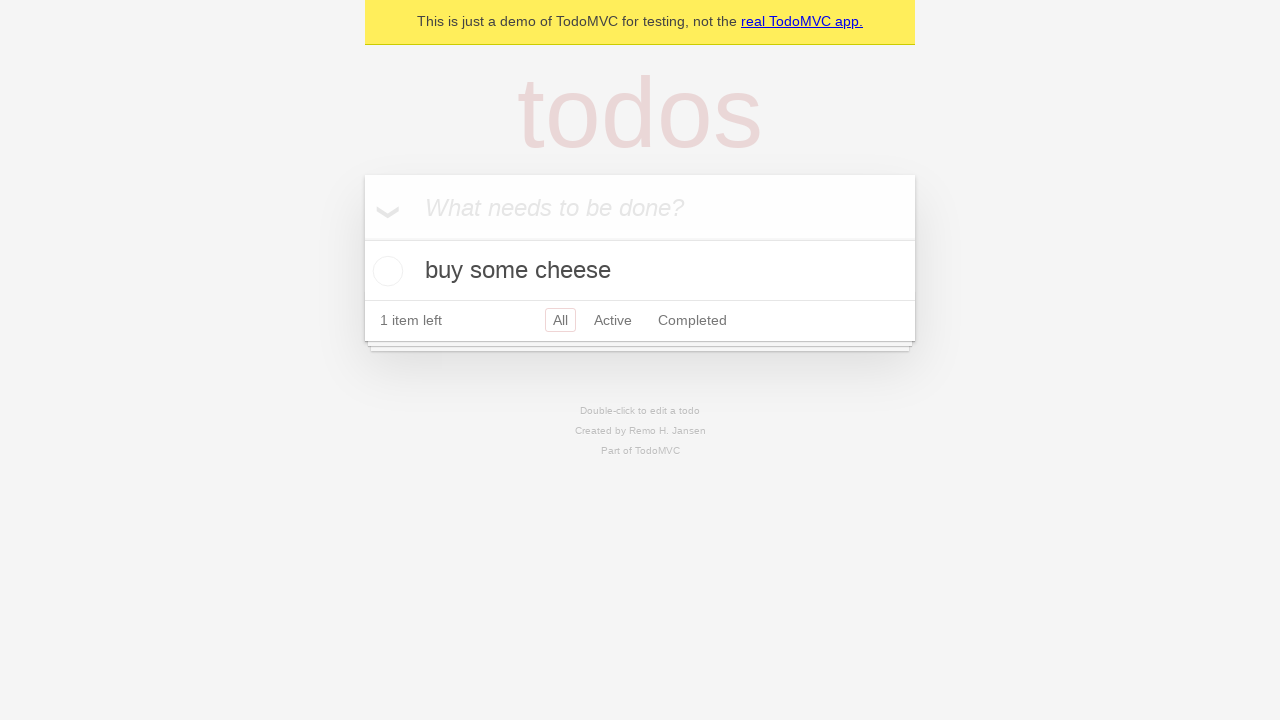

Filled todo input with 'feed the cat' on internal:attr=[placeholder="What needs to be done?"i]
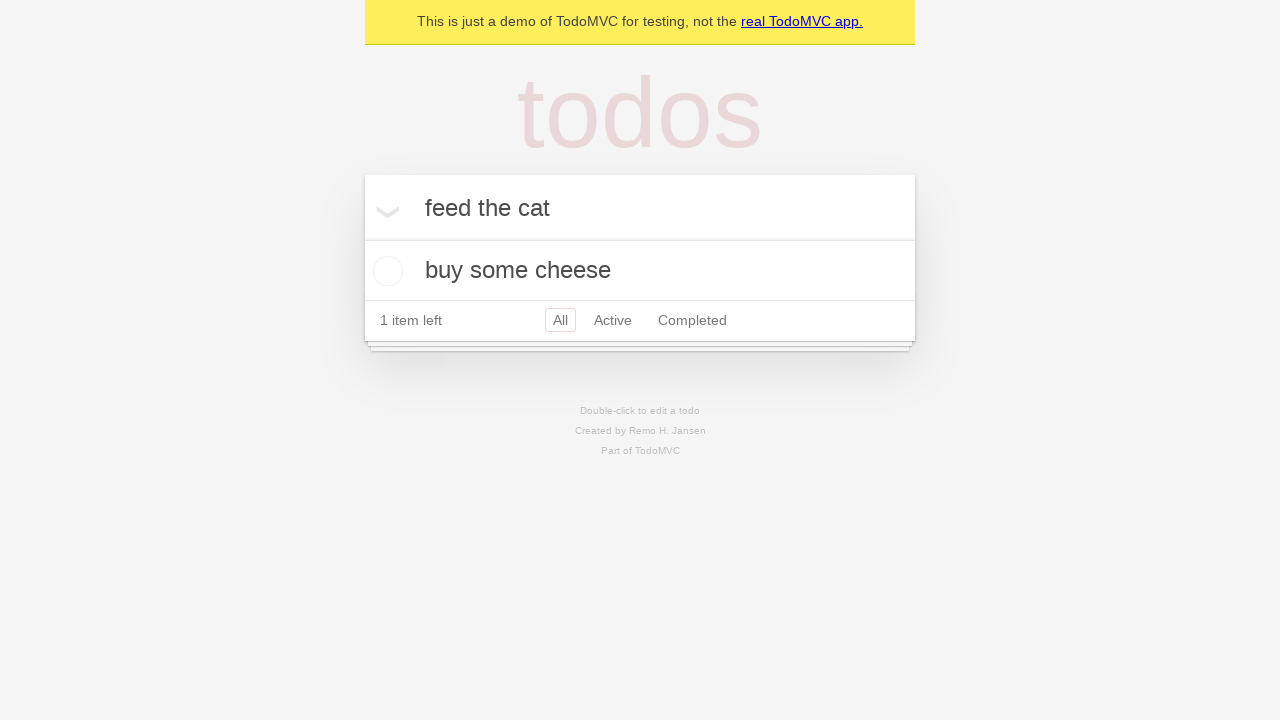

Pressed Enter to add todo 'feed the cat' on internal:attr=[placeholder="What needs to be done?"i]
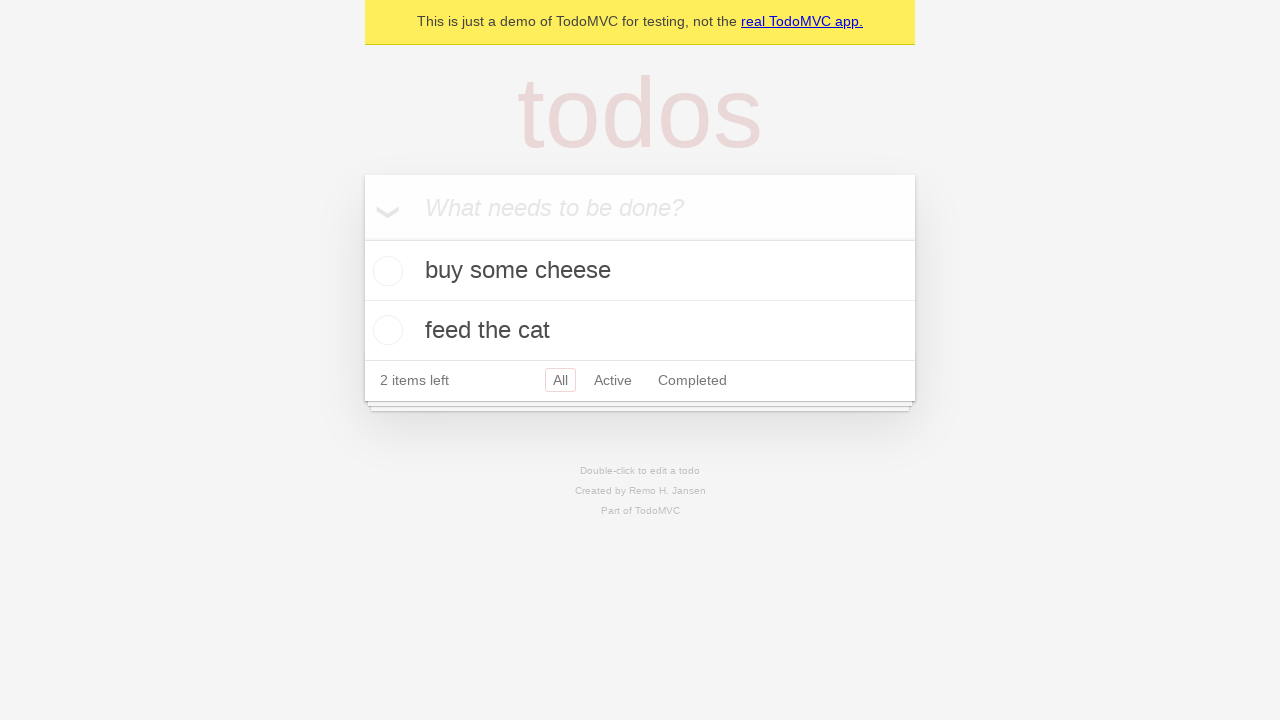

Filled todo input with 'book a doctors appointment' on internal:attr=[placeholder="What needs to be done?"i]
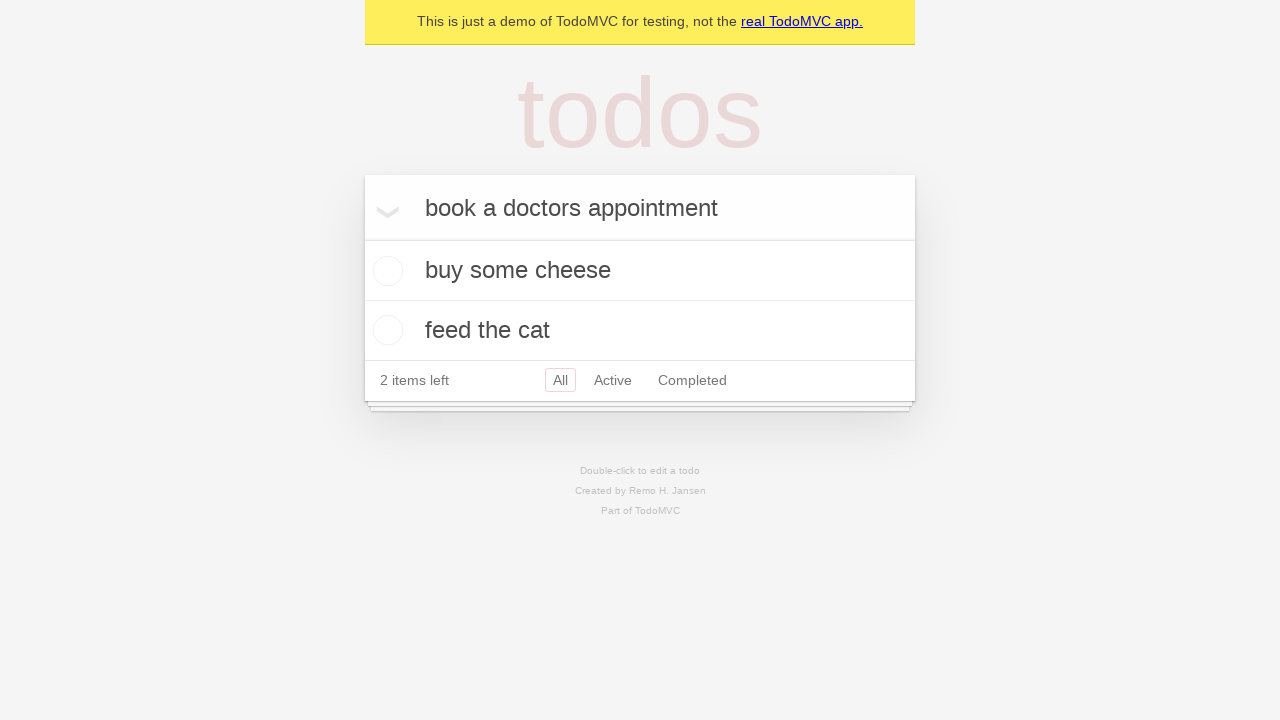

Pressed Enter to add todo 'book a doctors appointment' on internal:attr=[placeholder="What needs to be done?"i]
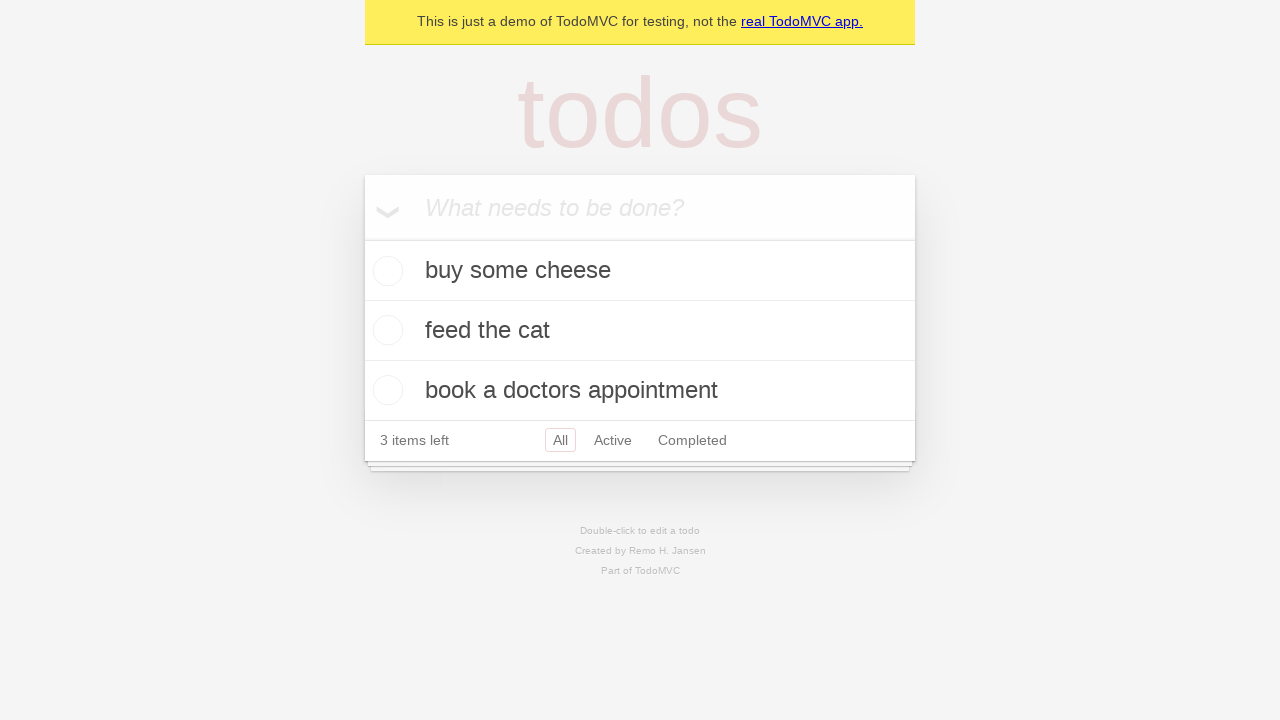

Checked the second todo item at (385, 330) on internal:testid=[data-testid="todo-item"s] >> nth=1 >> internal:role=checkbox
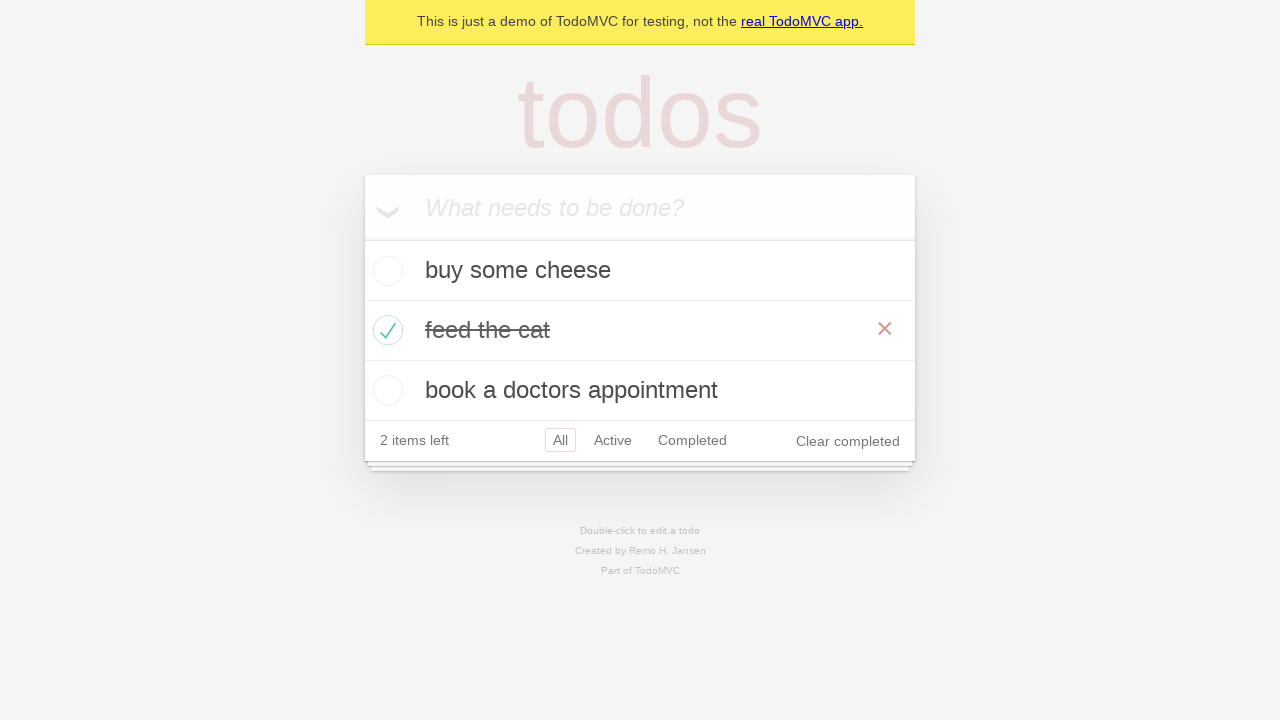

Clicked 'Active' filter link at (613, 440) on internal:role=link[name="Active"i]
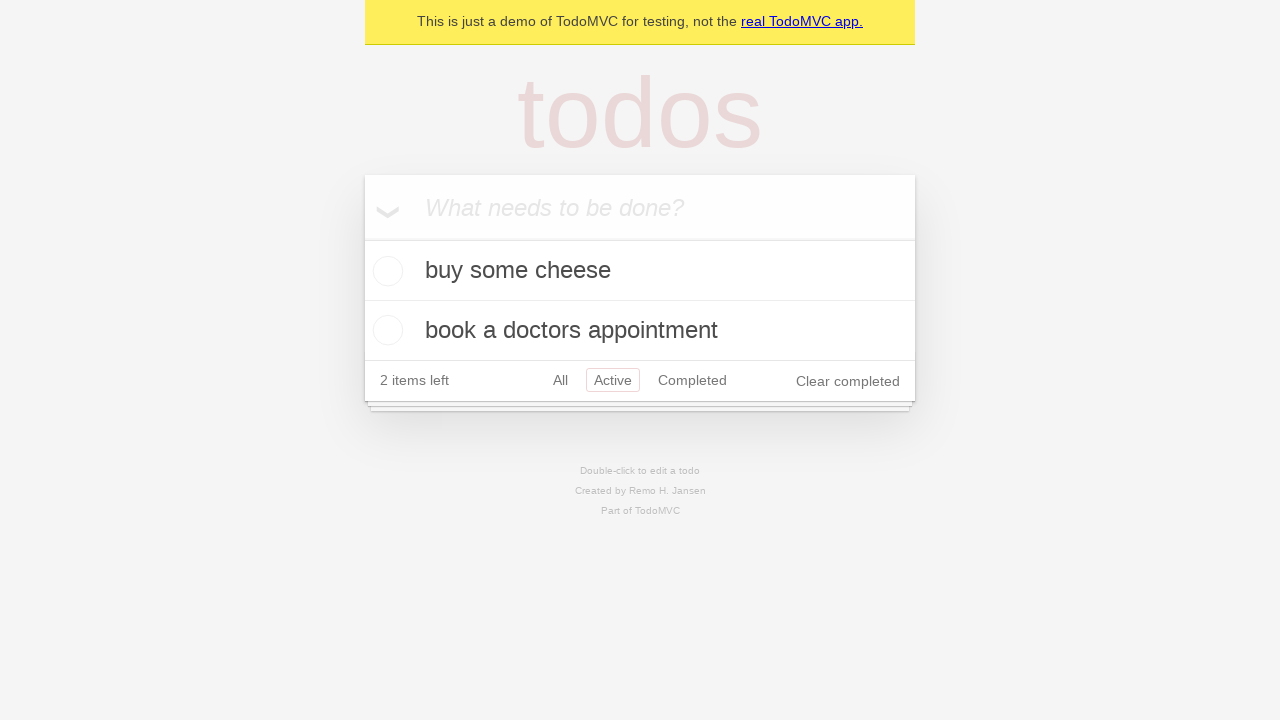

Clicked 'Completed' filter link at (692, 380) on internal:role=link[name="Completed"i]
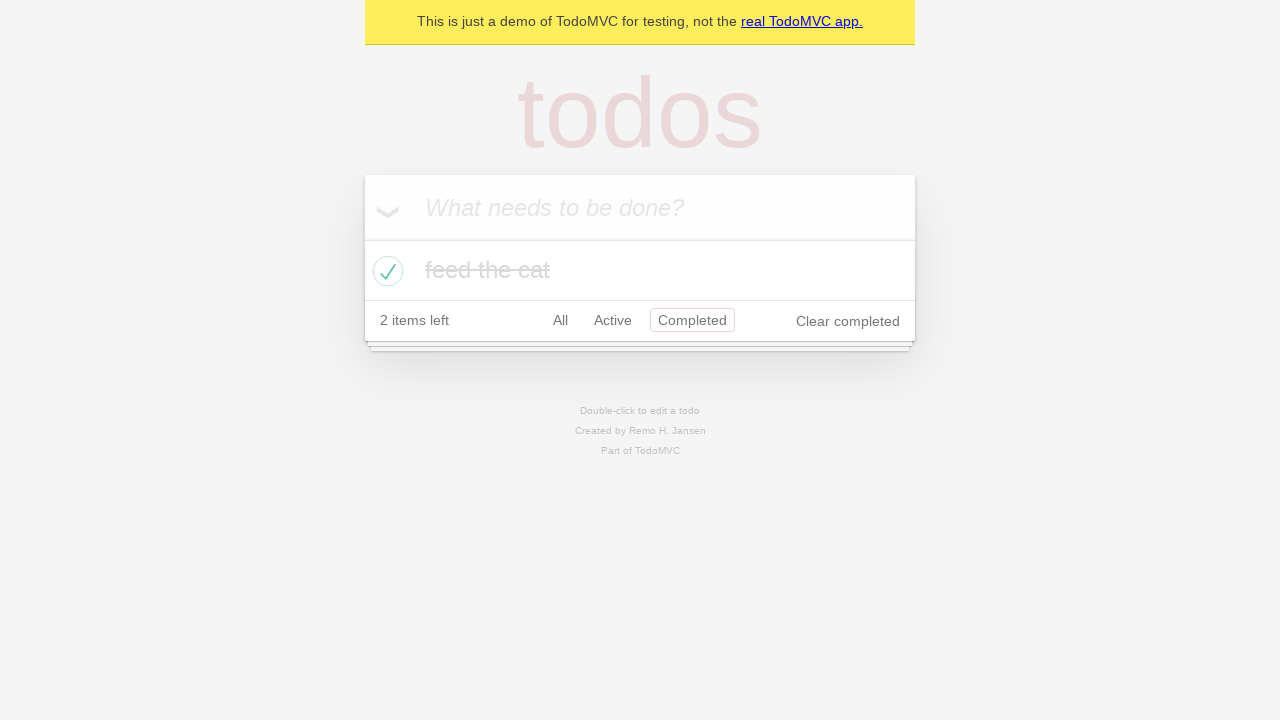

Clicked 'All' filter link to display all items at (560, 320) on internal:role=link[name="All"i]
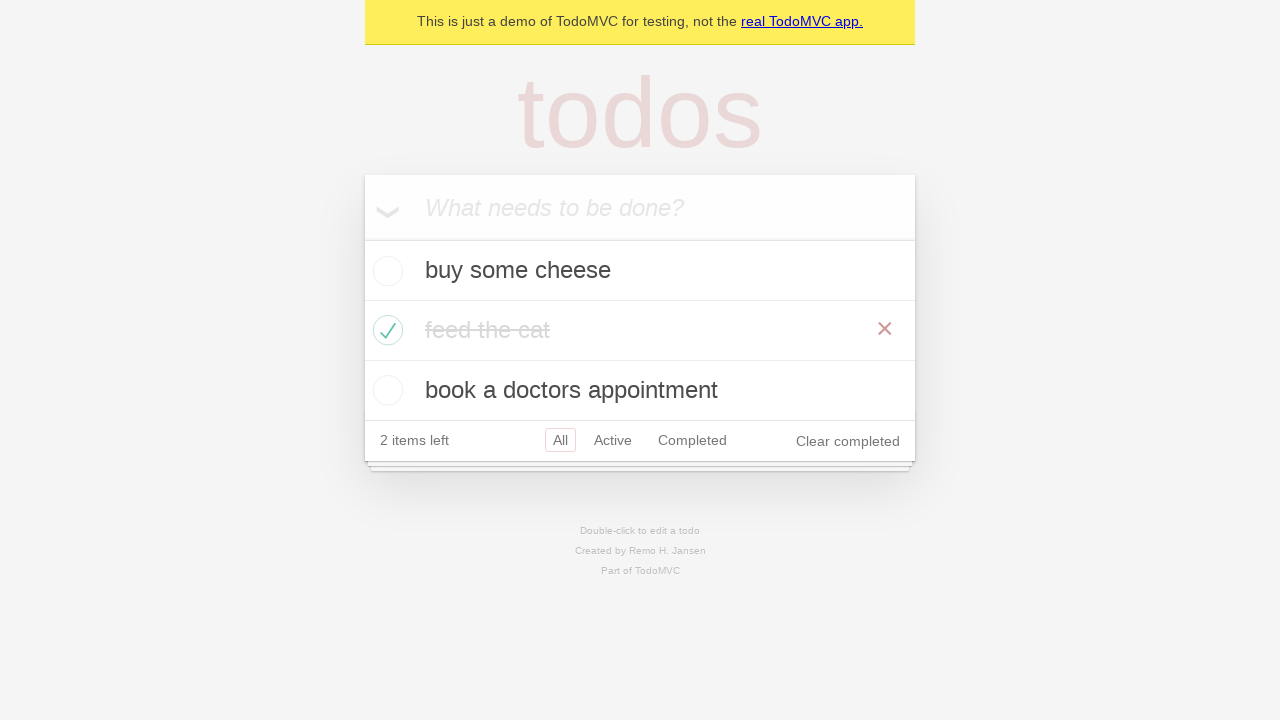

Verified all 3 todo items are visible
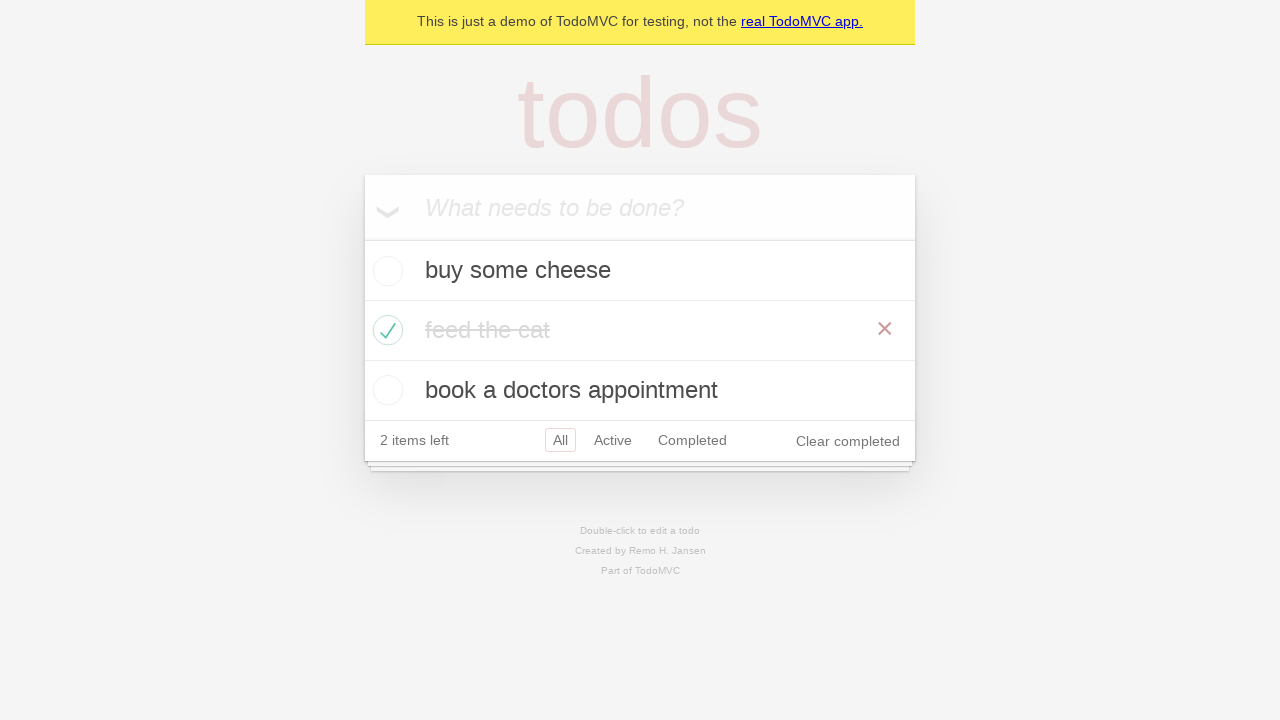

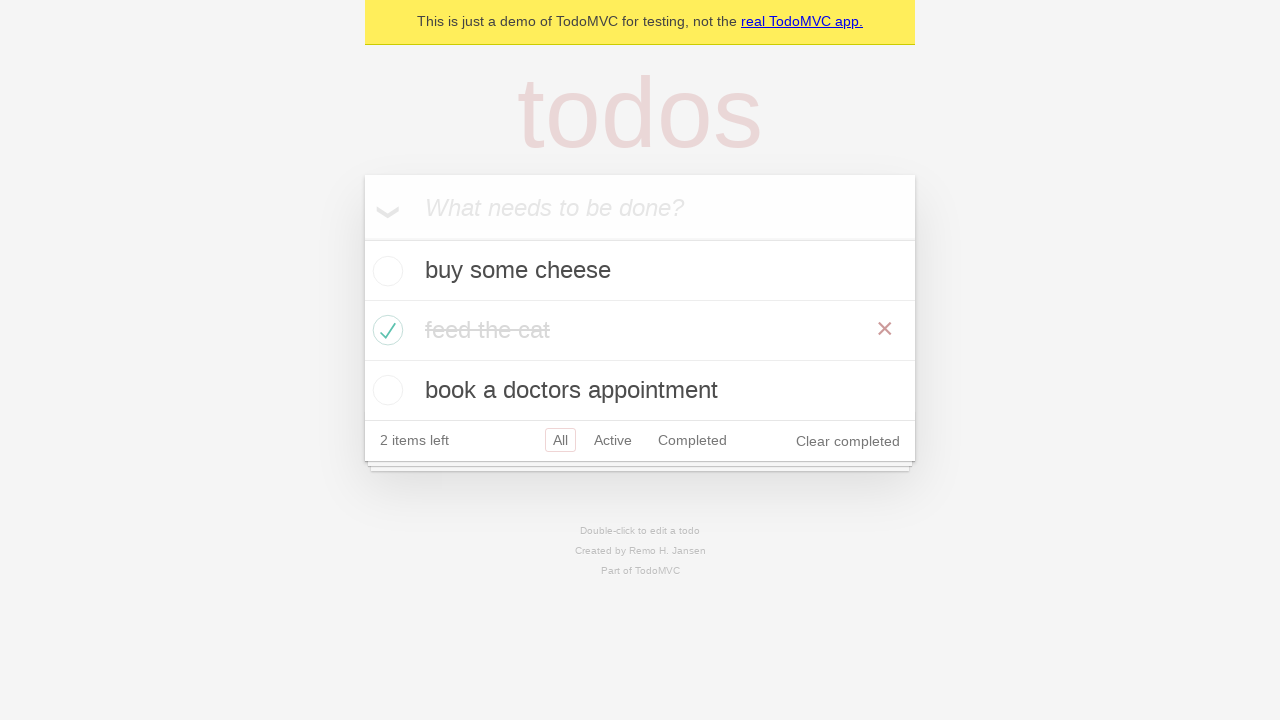